Tests the first name input field by entering a name and verifying the value

Starting URL: https://demoqa.com/automation-practice-form

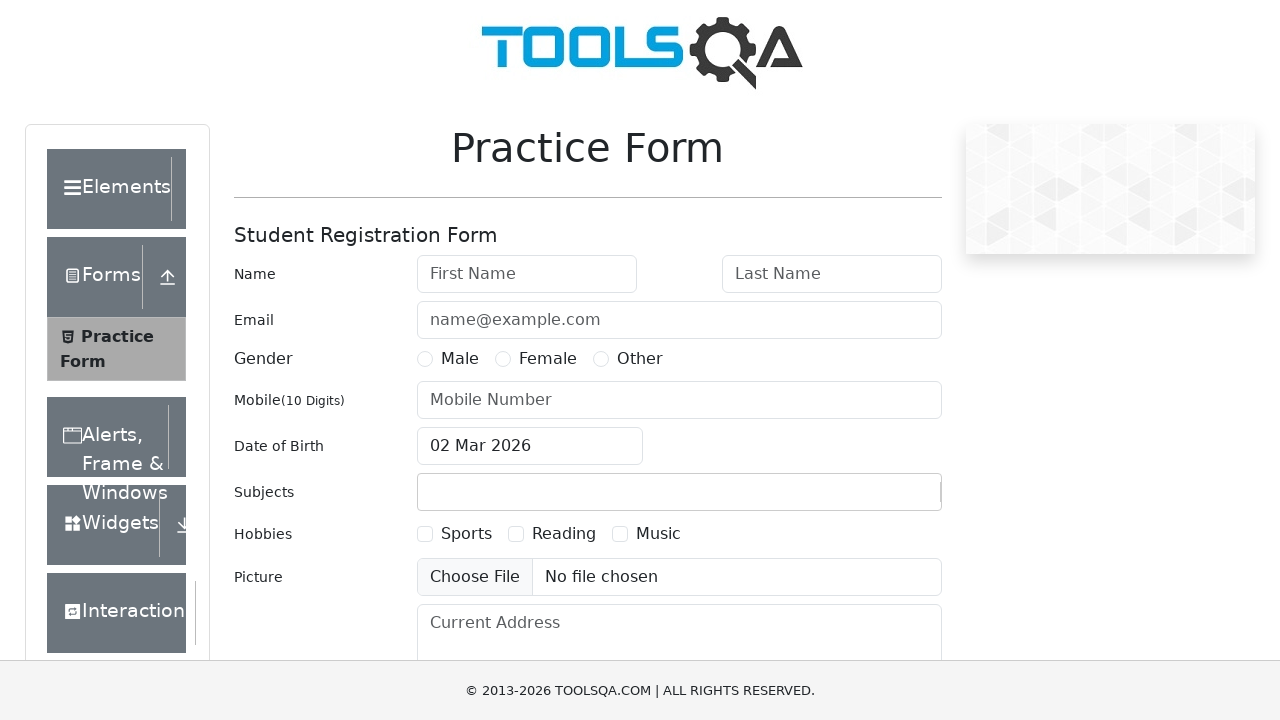

Clicked on first name input field at (527, 274) on #firstName
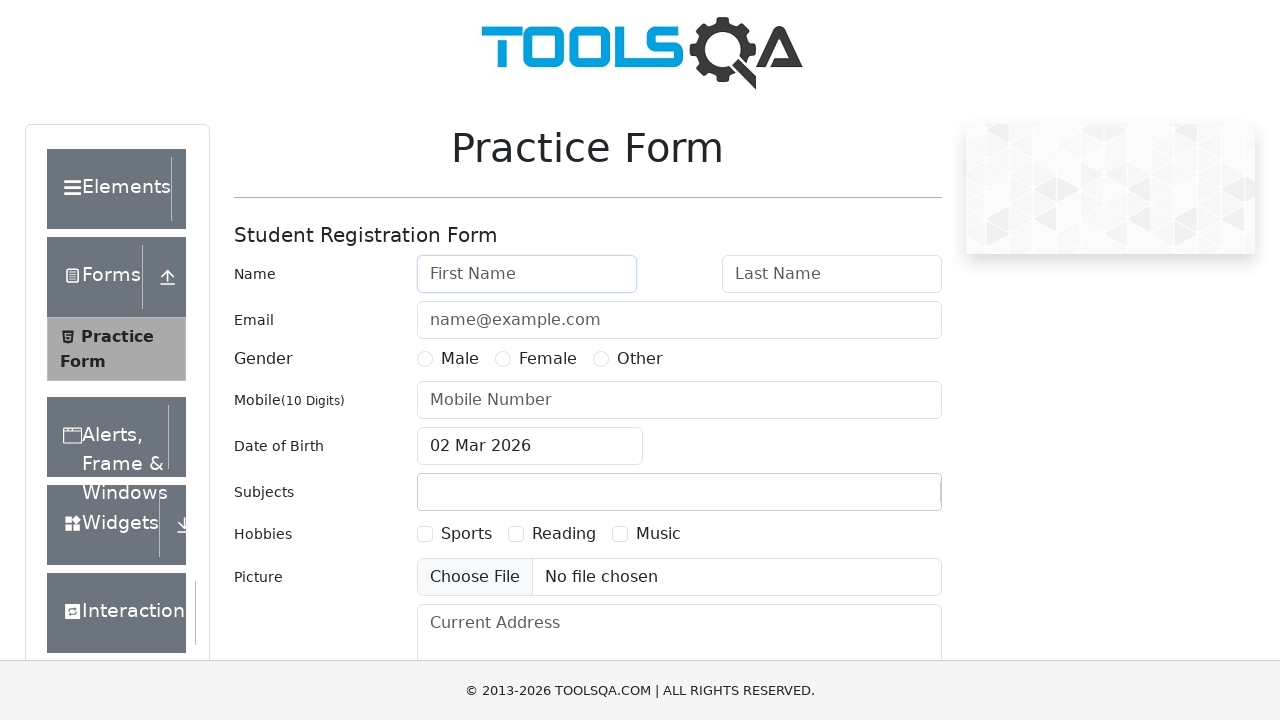

Cleared first name input field on #firstName
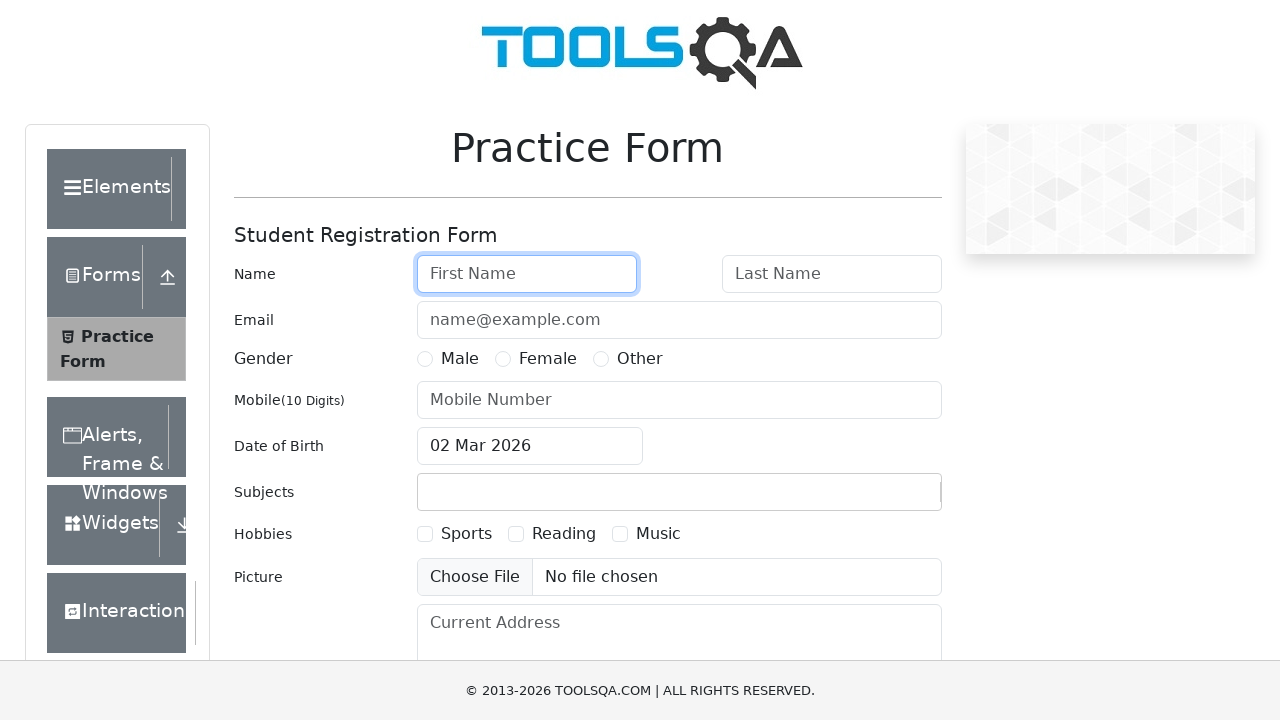

Filled first name input field with 'Hari' on #firstName
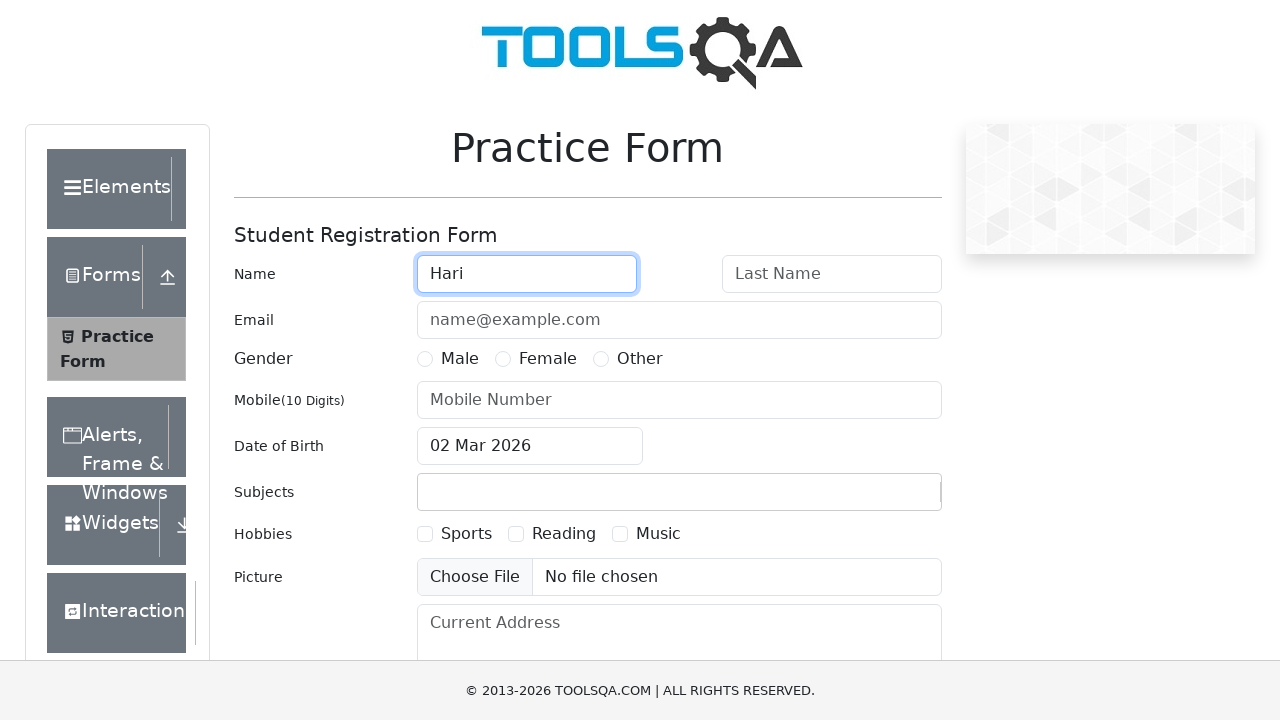

Verified first name input value equals 'Hari'
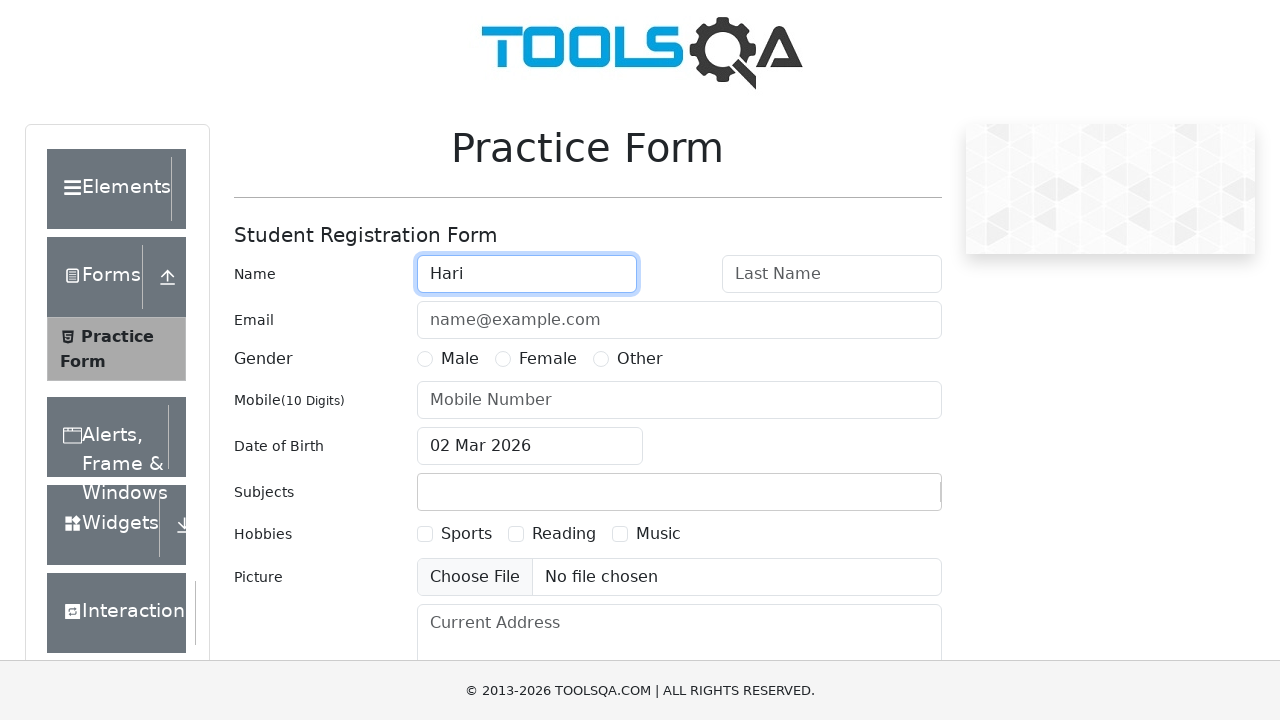

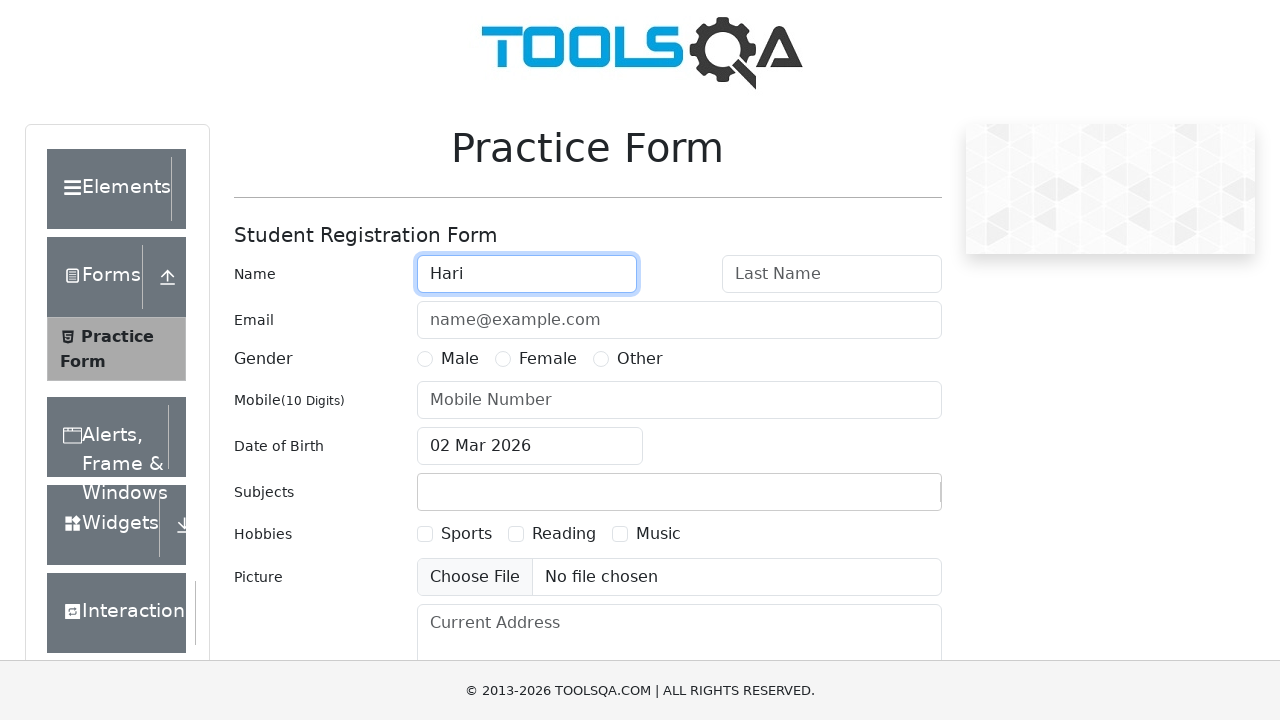